Tracks cargo status at LED (Pulkovo) airport by entering an AWB number into specific form fields and clicking to retrieve tracking information

Starting URL: https://mirazh.pulkovo-cargo.ru/pls/apex/f?p=729:1::::::

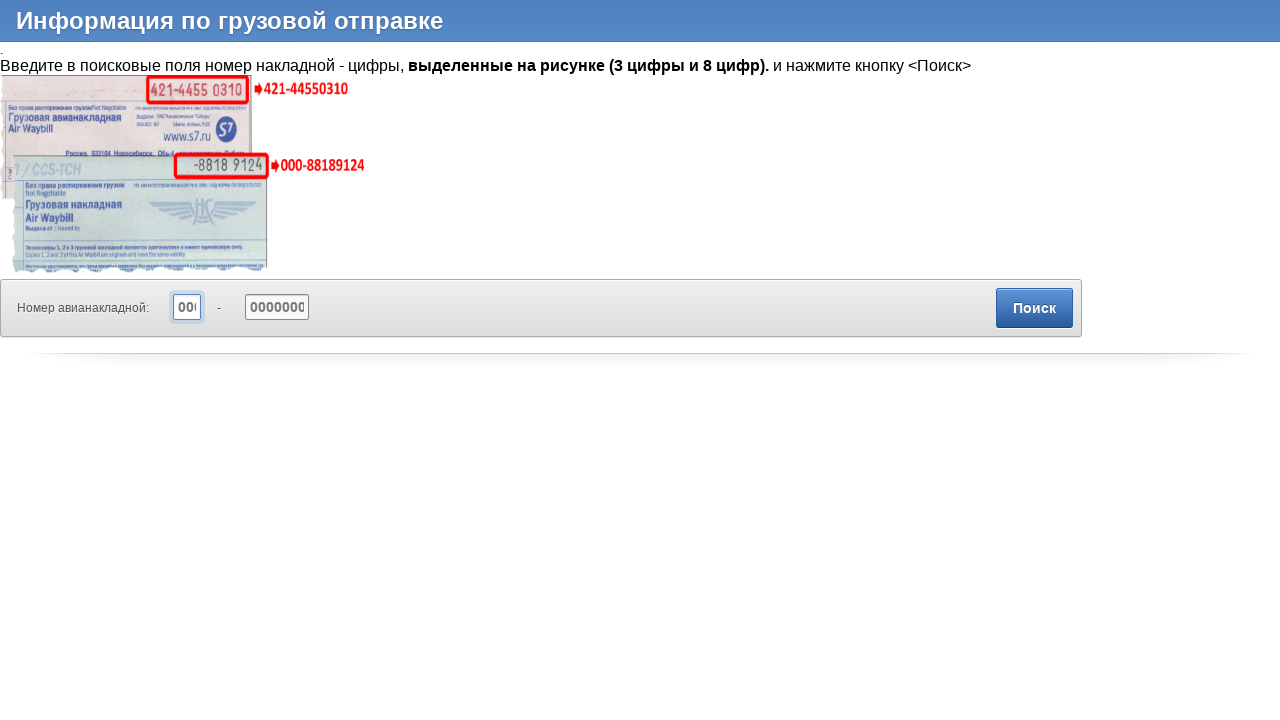

Filled AWB prefix field with '421' on [id="P1_BLANK"]
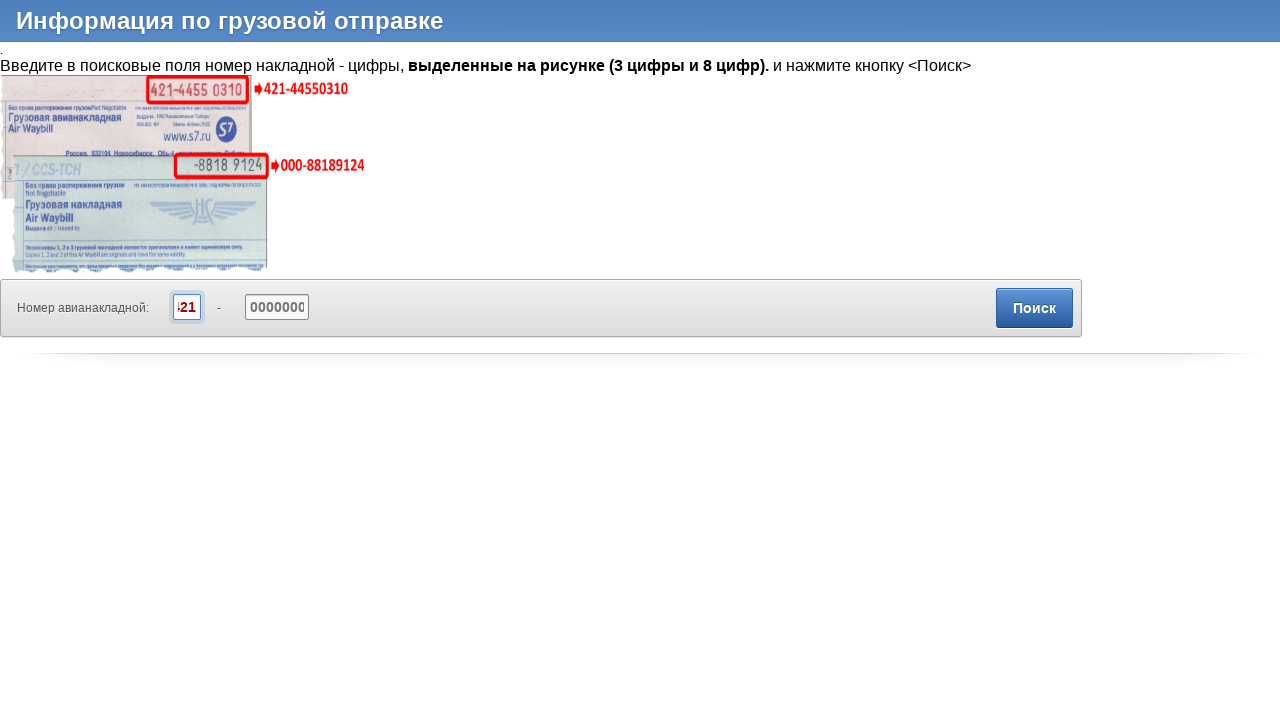

Filled AWB number field with '78336425' on [id="P1_NOMER"]
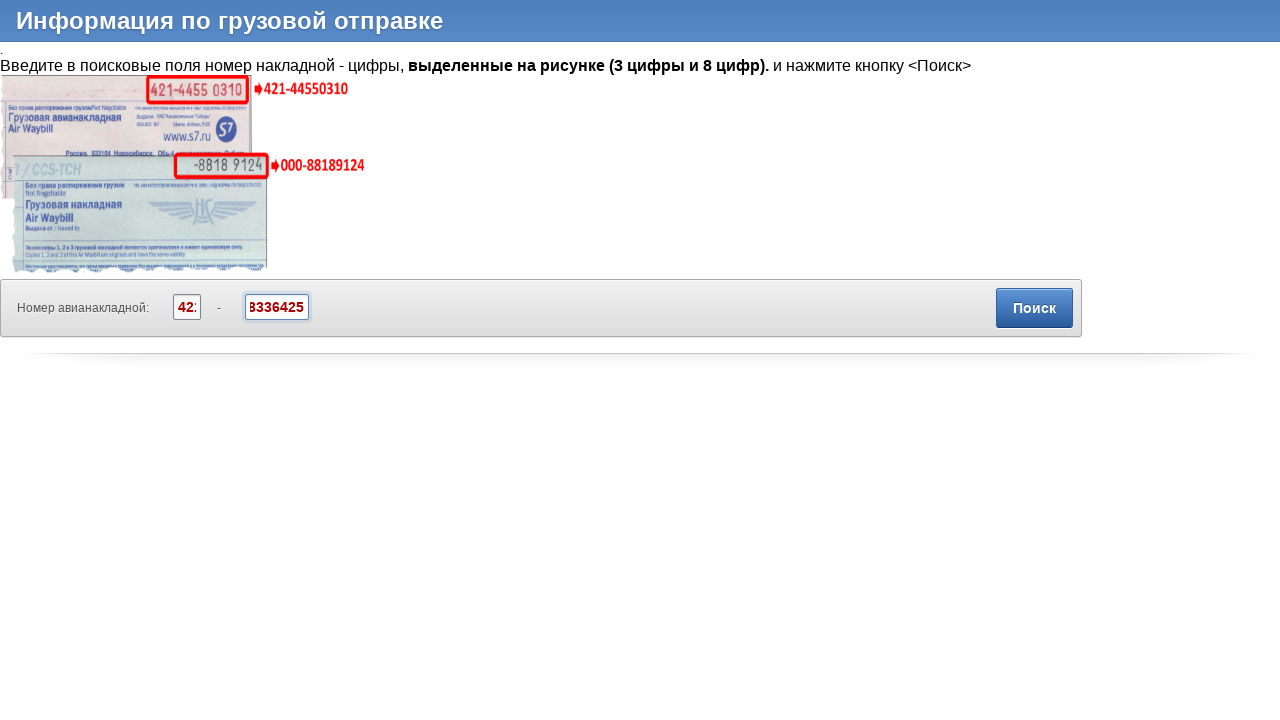

Clicked submit button to retrieve cargo tracking information at (1034, 308) on [id="B413105113012264023"]
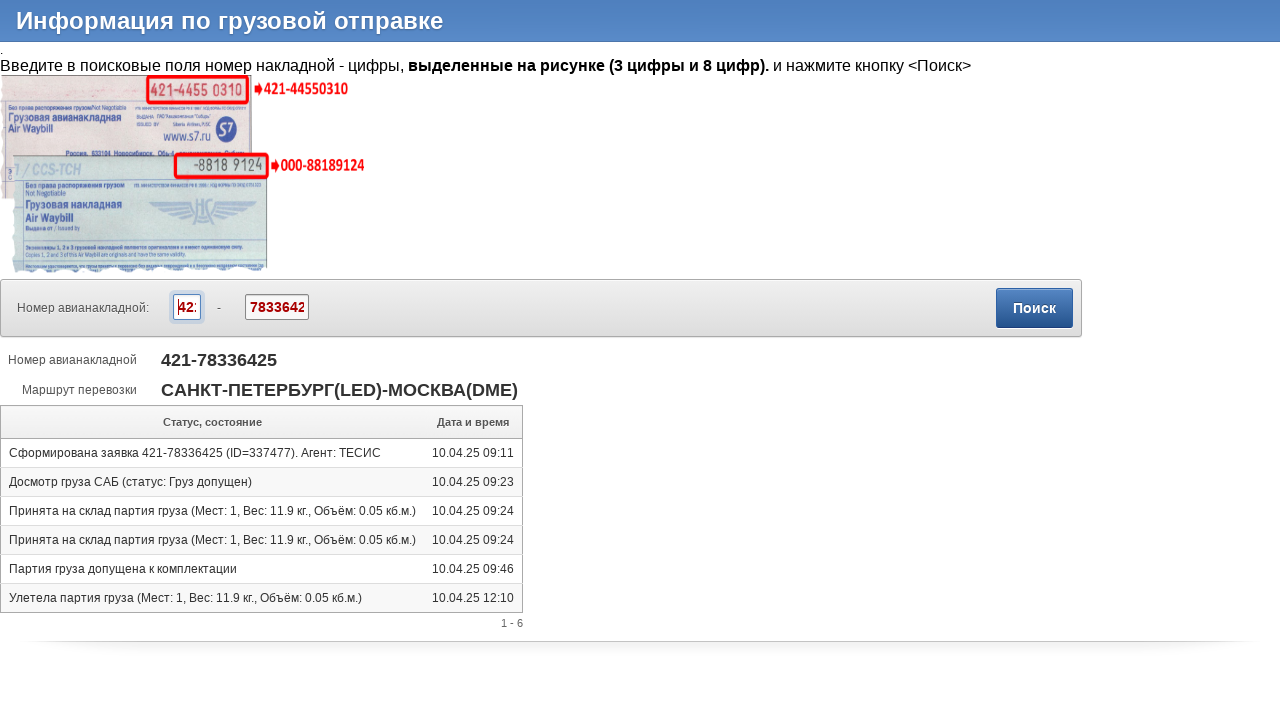

Cargo tracking report loaded successfully
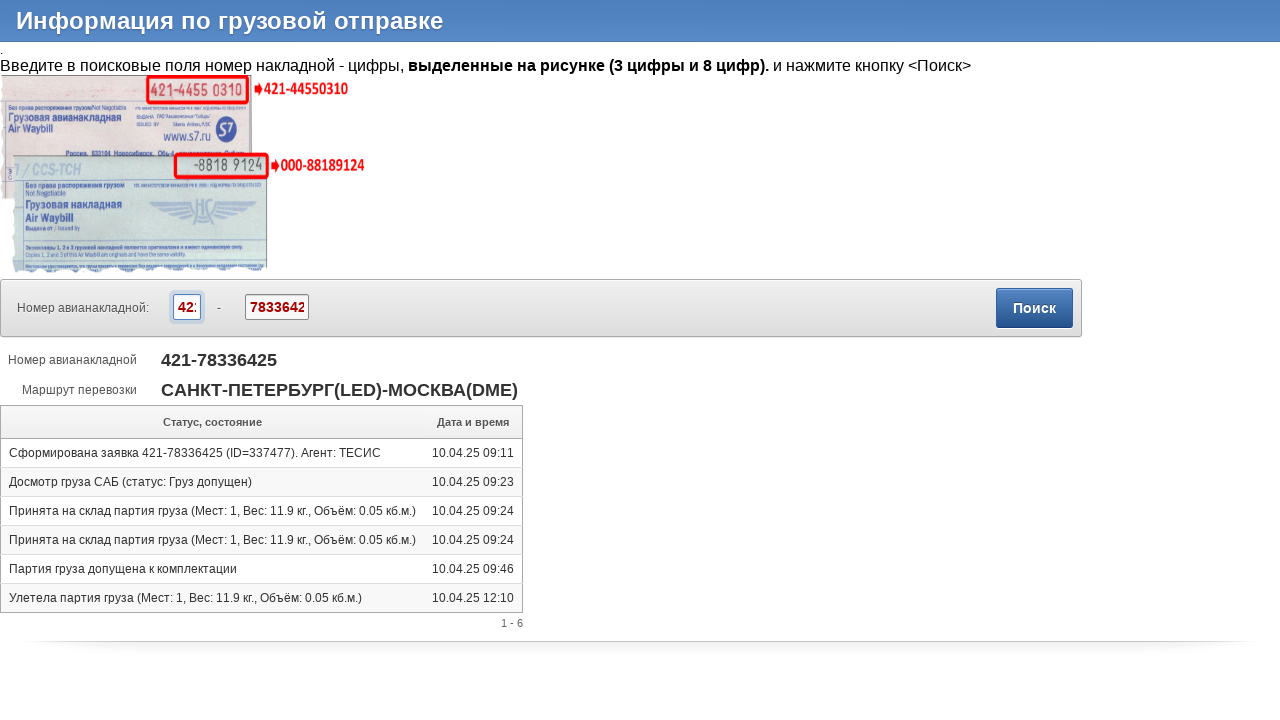

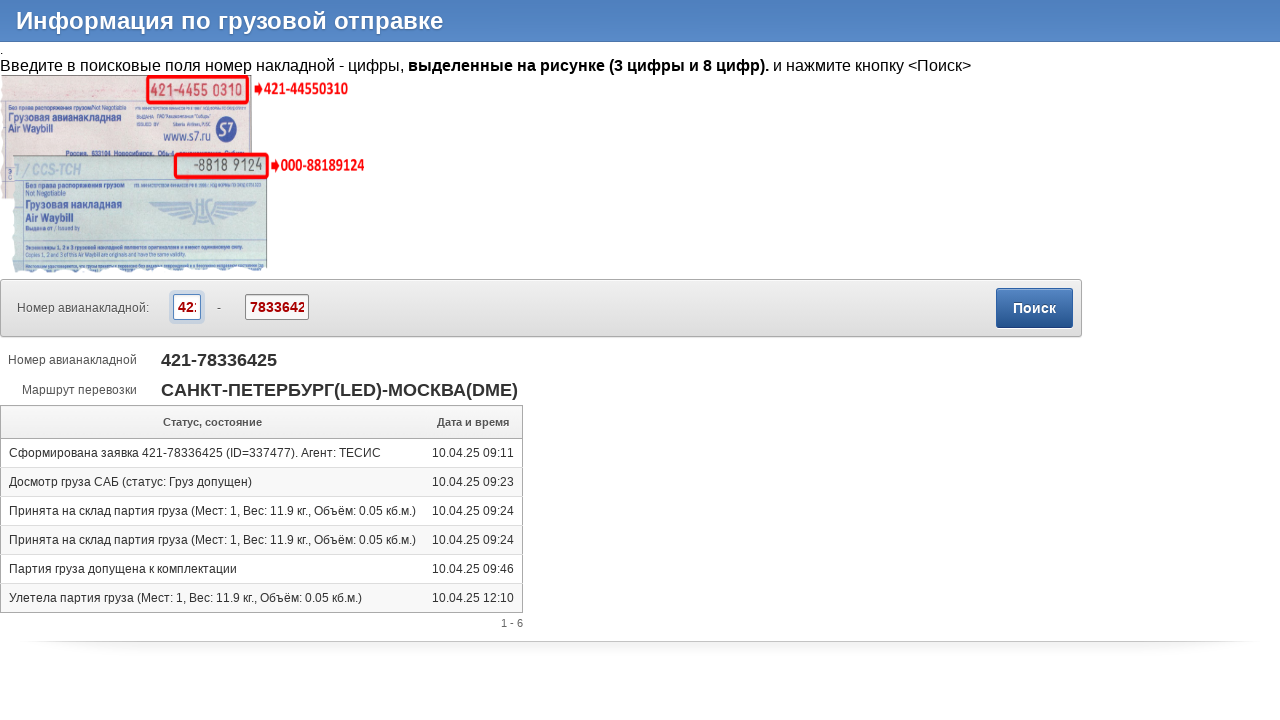